Tests alert handling by clicking Add Remarks, entering text in the prompt alert, and verifying the remarks are displayed

Starting URL: https://web-locators-static-site-qa.vercel.app/Alerts

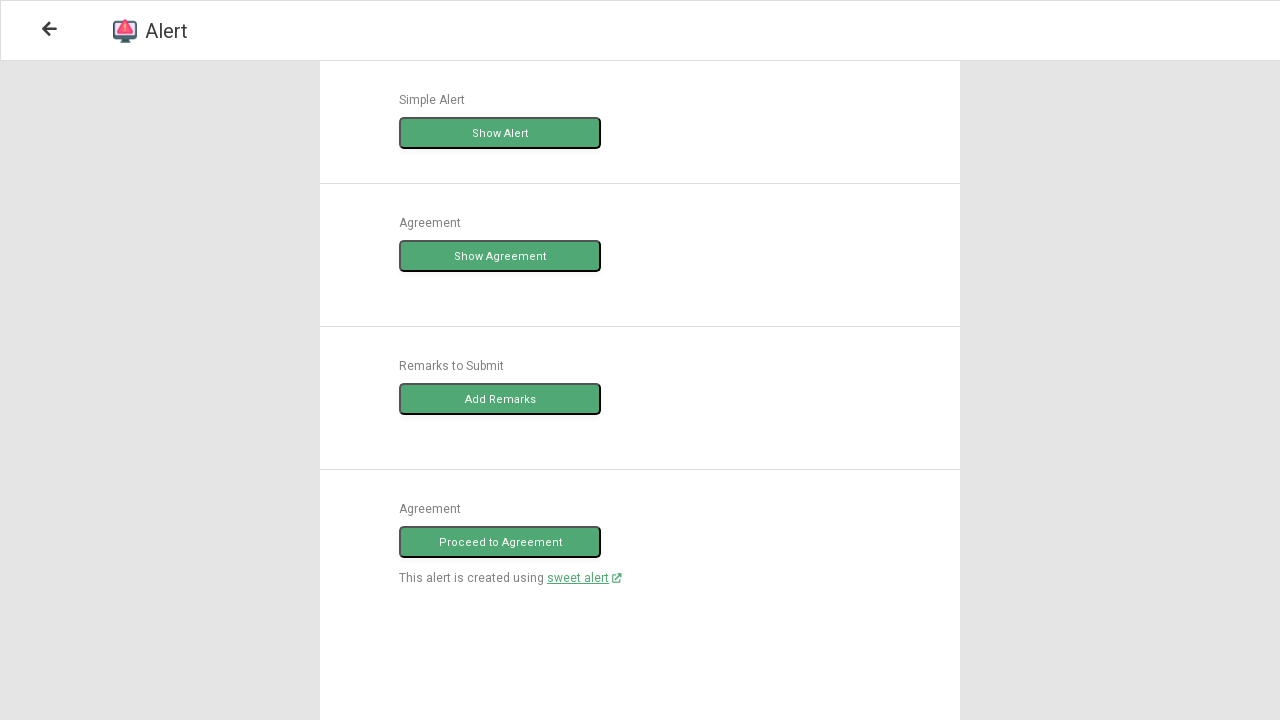

Set up dialog handler to accept prompt with text 'Adding Remarks'
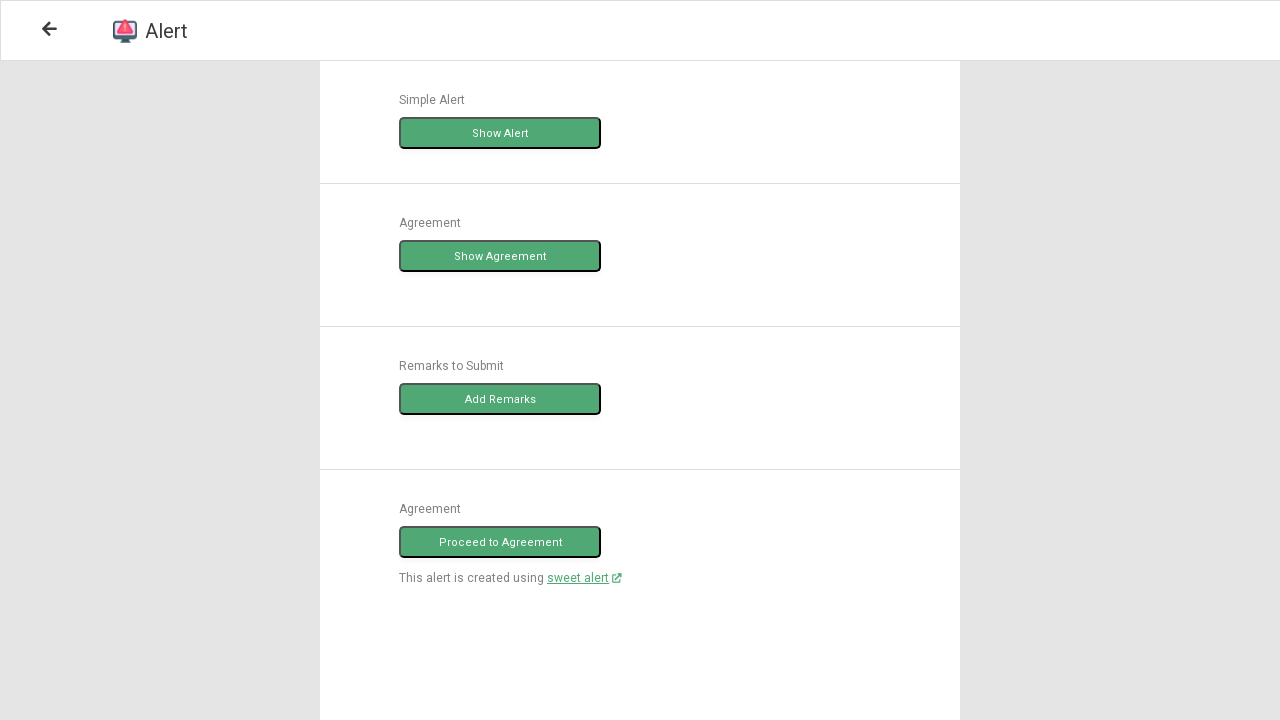

Clicked 'Add Remarks' button to trigger prompt alert at (500, 399) on xpath=//p[text()='Add Remarks']
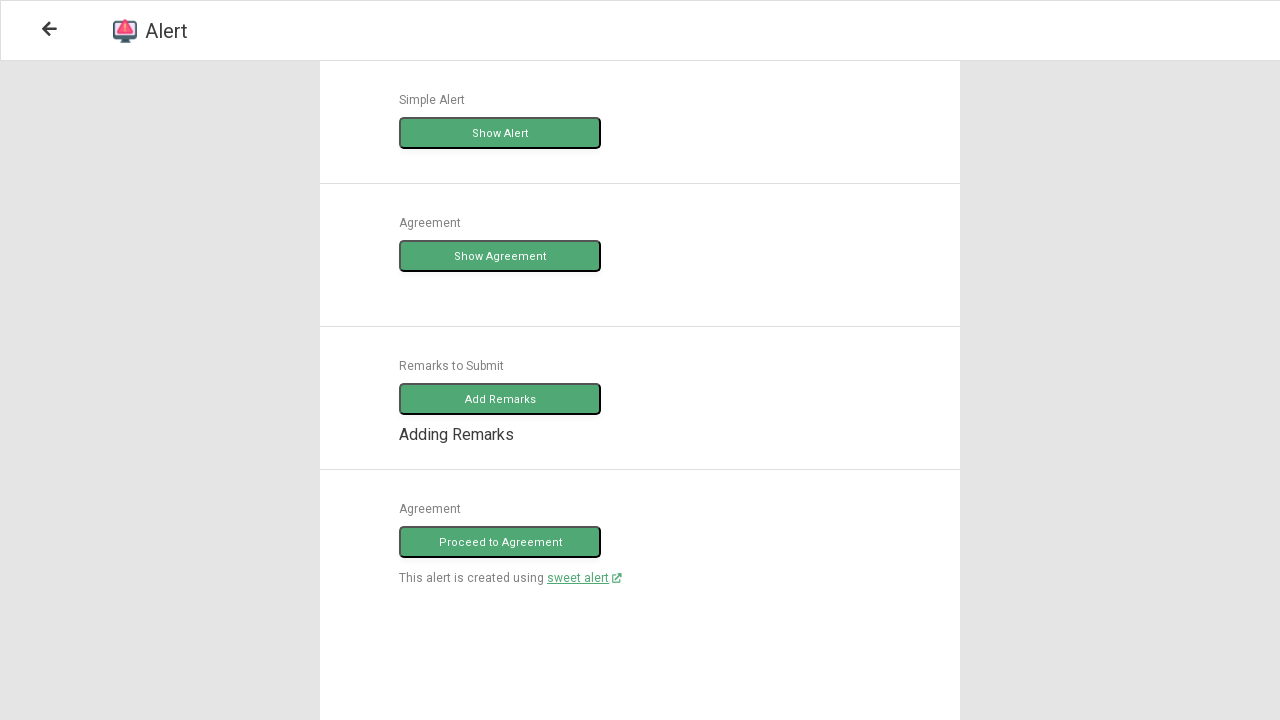

Verified remarks are displayed by waiting for '.Alert_remarkContent' selector
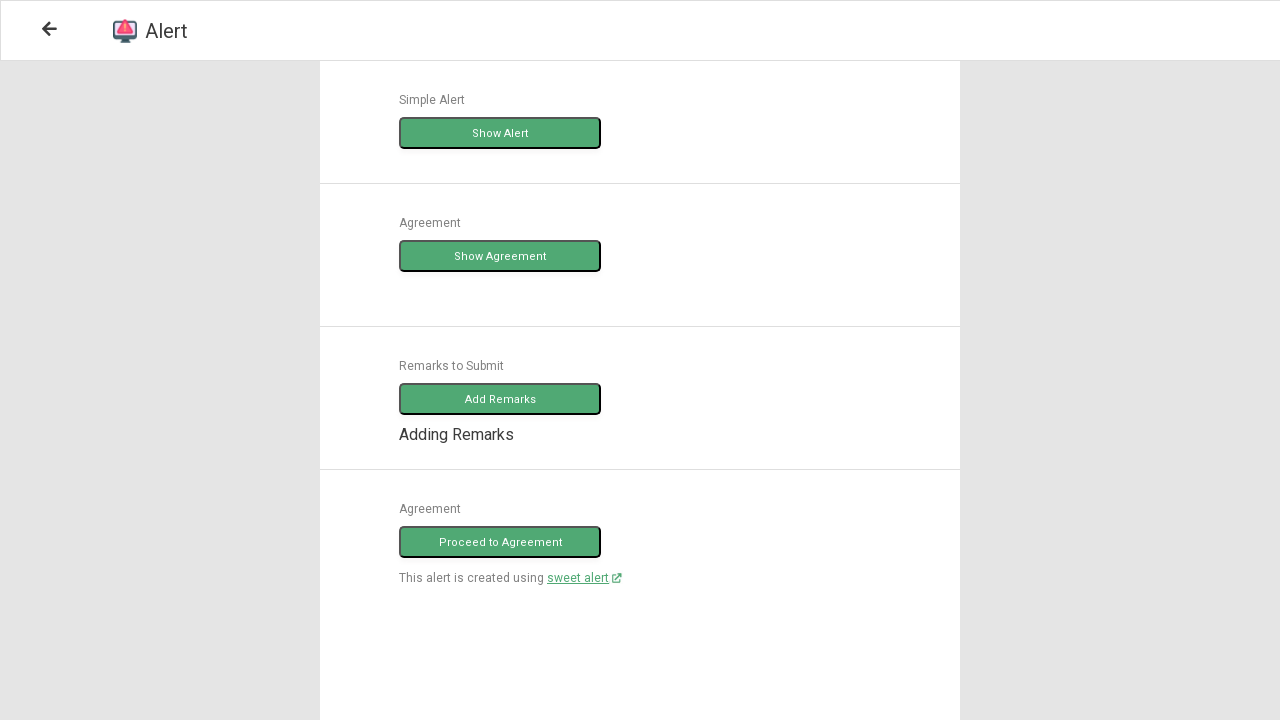

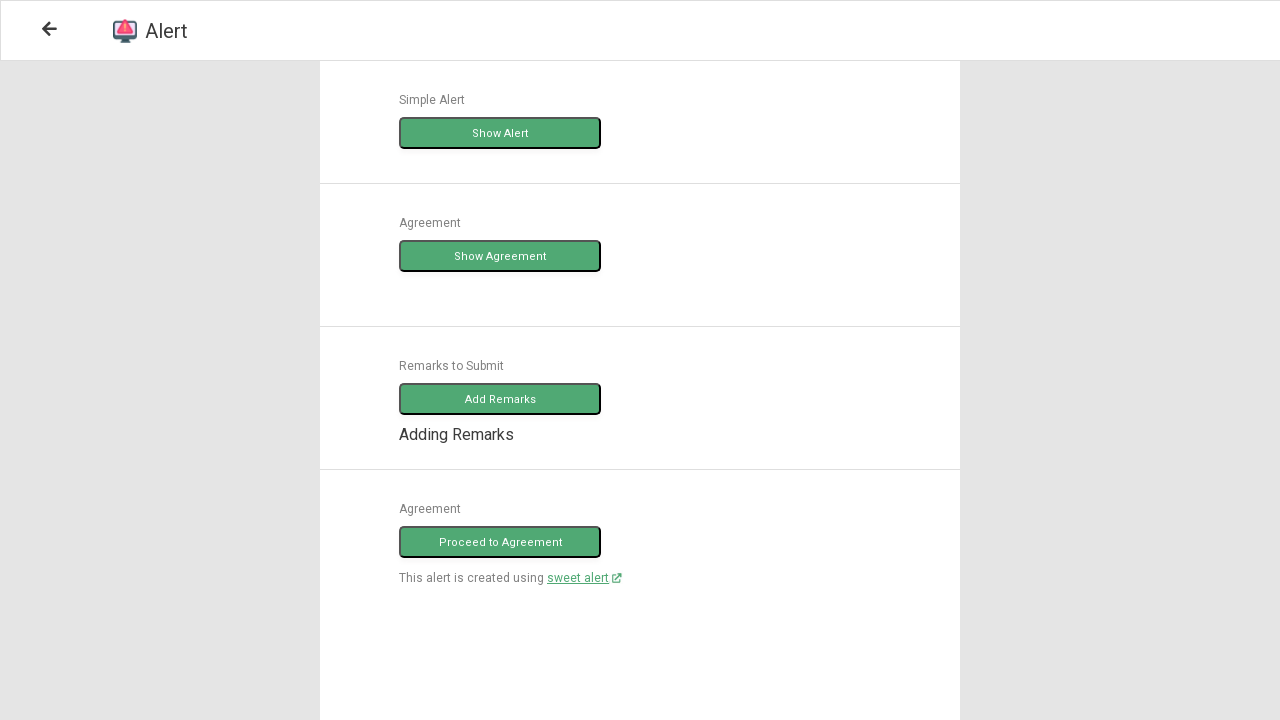